Navigates to GitHub, then to a user profile page, checks if title contains the username, and navigates back

Starting URL: https://github.com

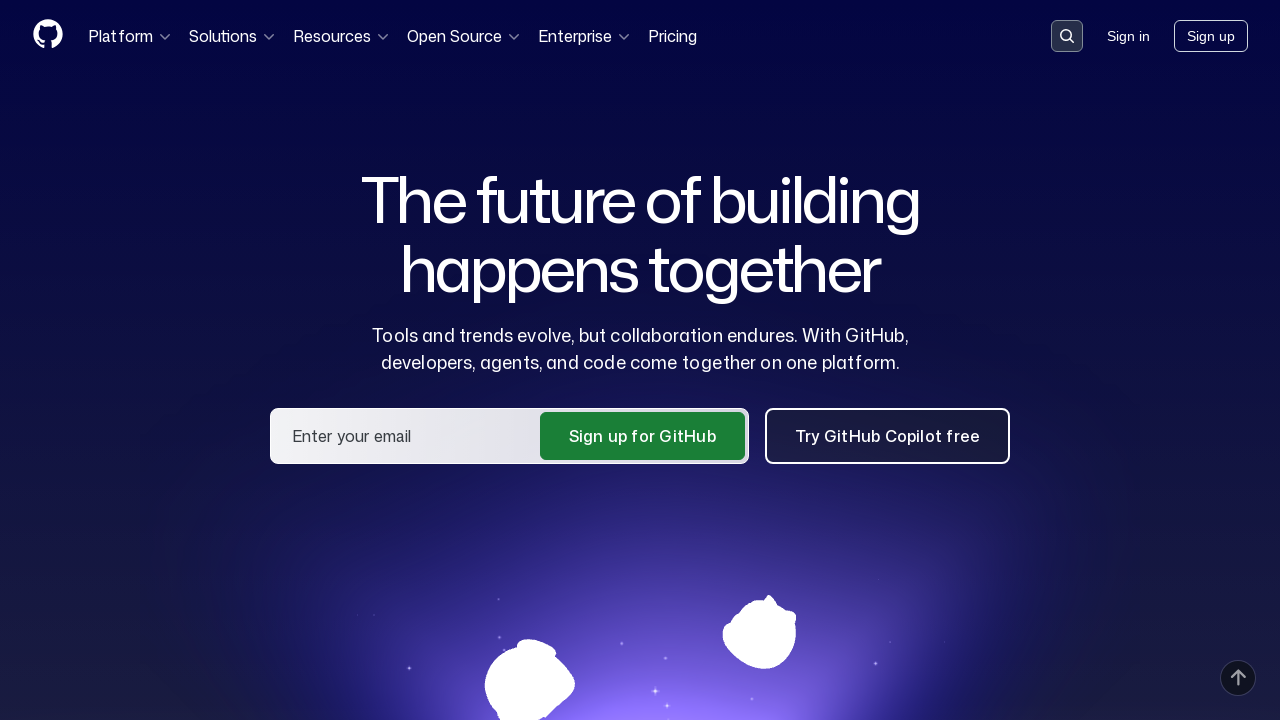

Navigated to GitHub user profile page (sadikturan)
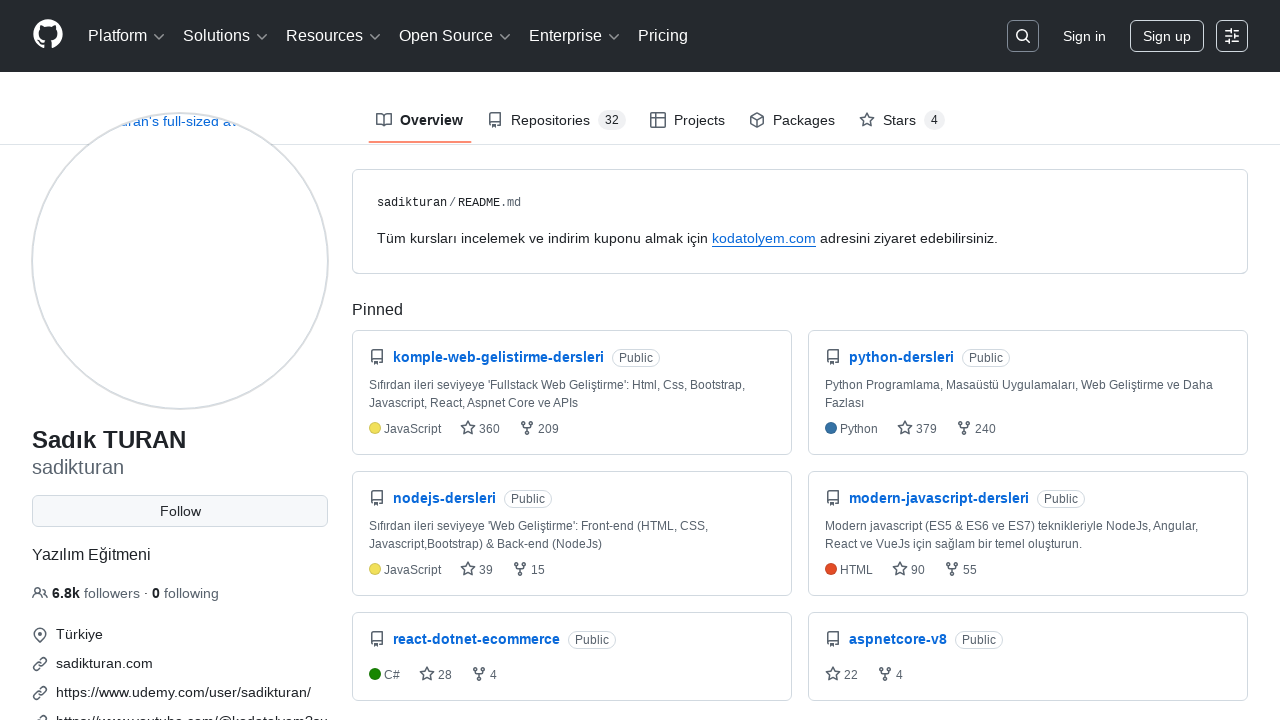

Page loaded completely (domcontentloaded state)
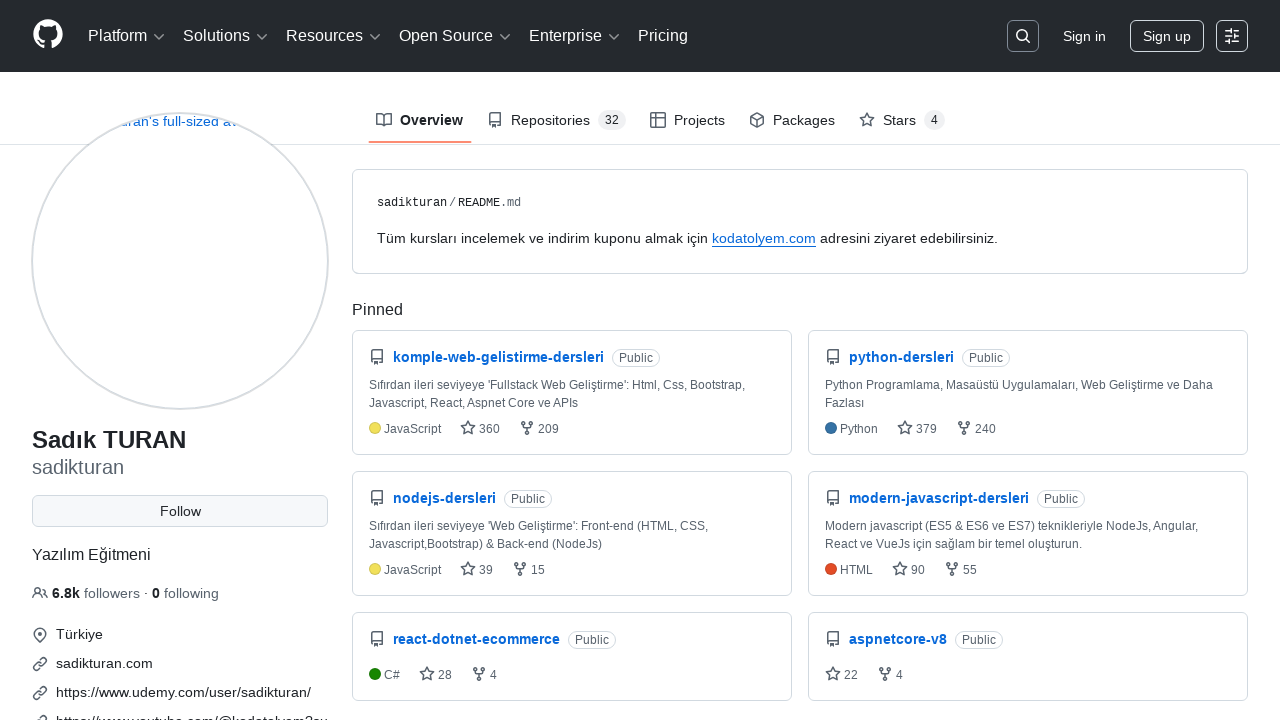

Navigated back to previous page
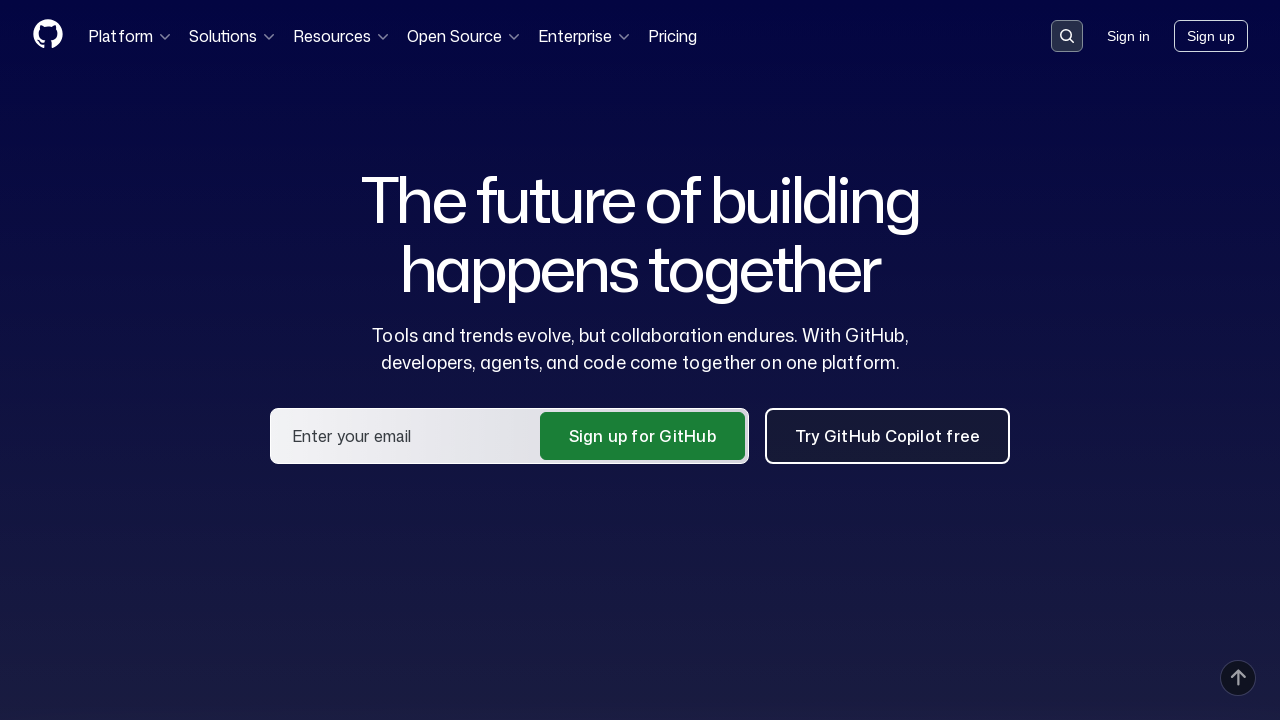

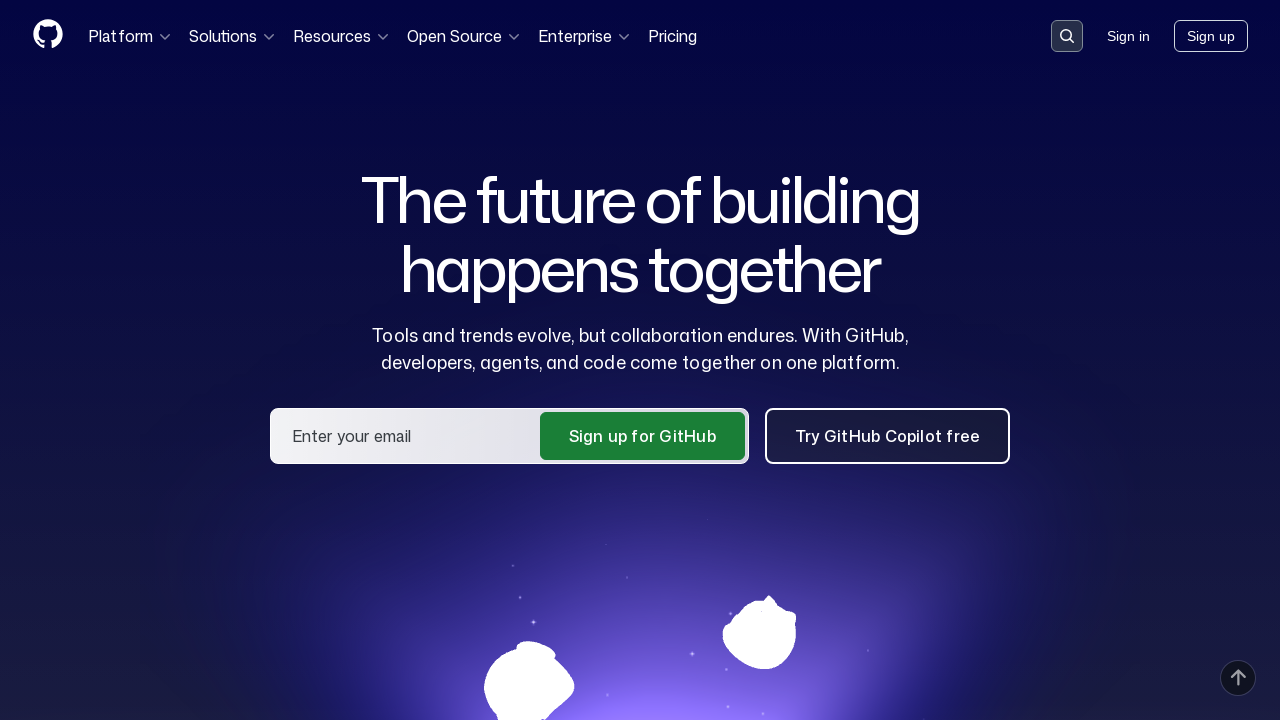